Tests file upload functionality on ilovepdf.com by uploading a PDF file to the PDF to Word converter page

Starting URL: https://www.ilovepdf.com/pdf_to_word

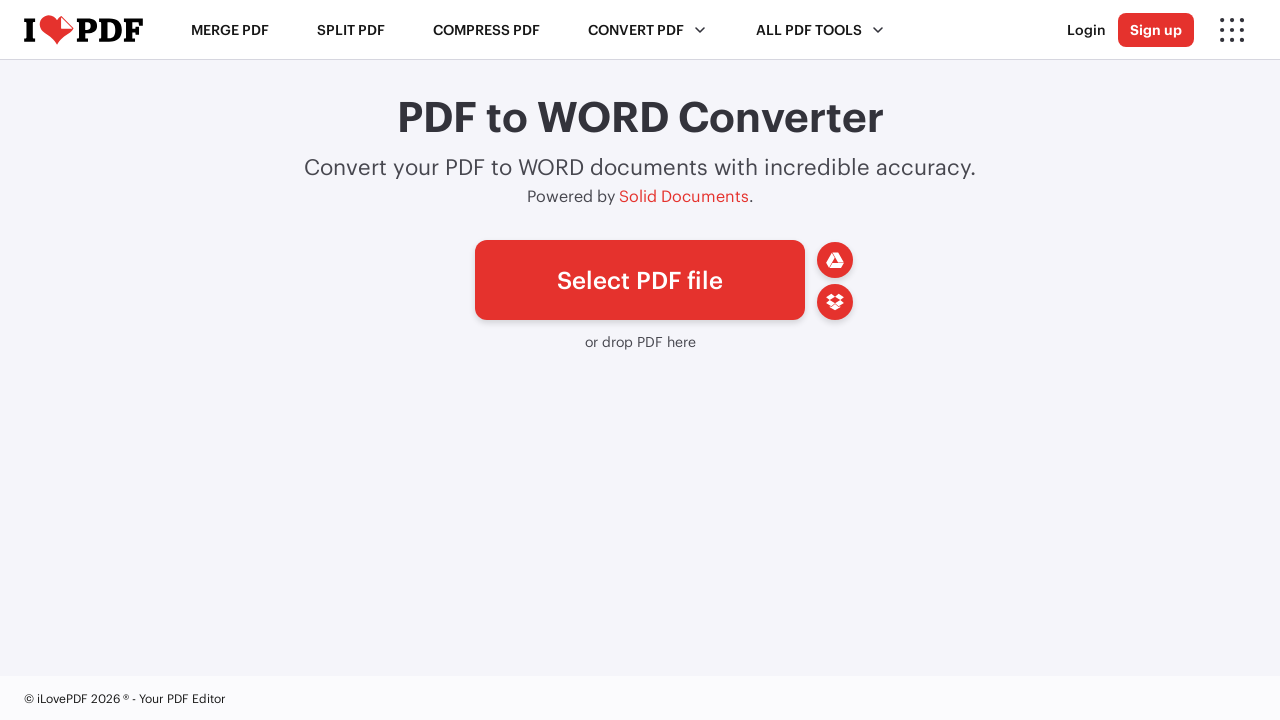

Created dummy PDF file at /tmp/test_document.pdf
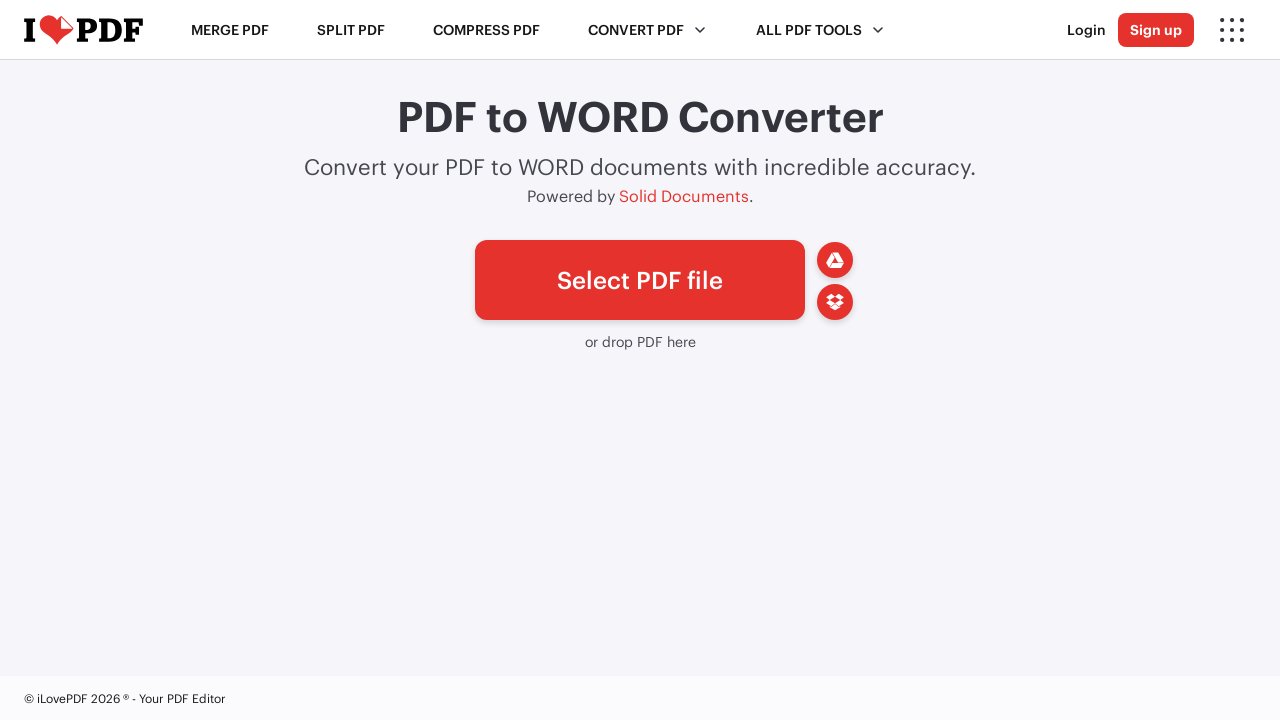

Uploaded PDF file to the file input field on ilovepdf.com PDF to Word converter
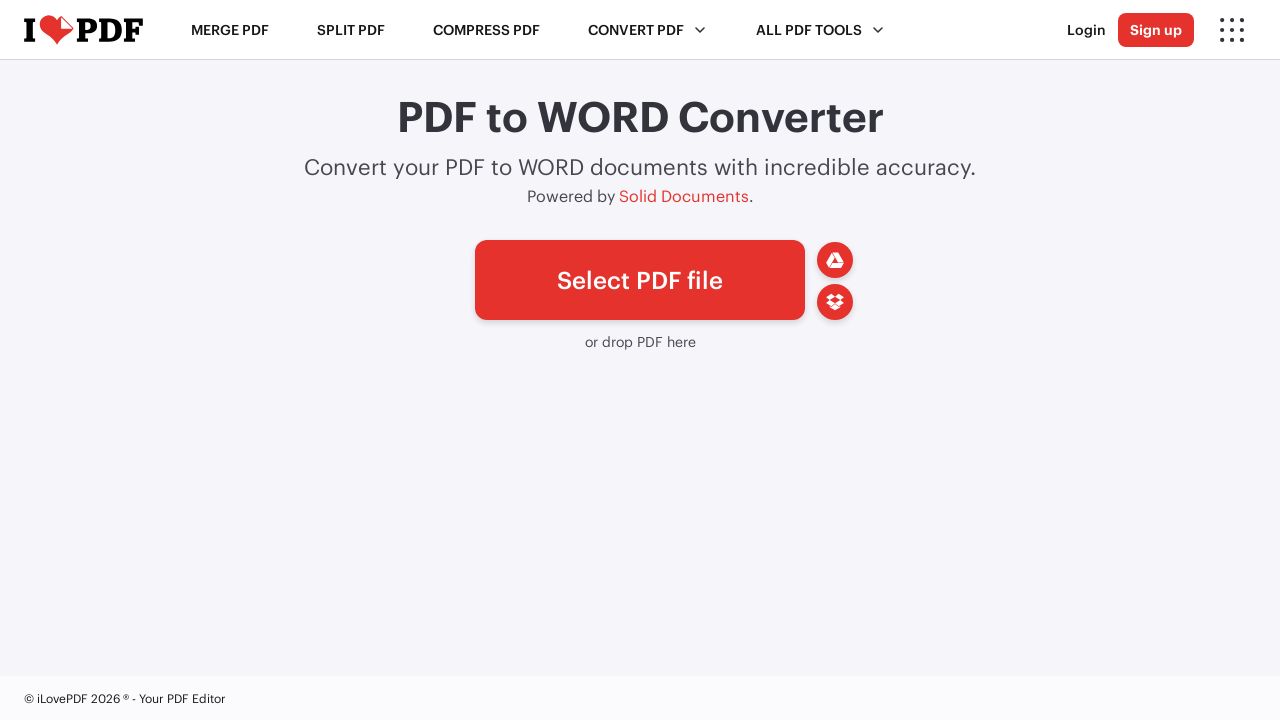

Cleaned up temporary PDF file
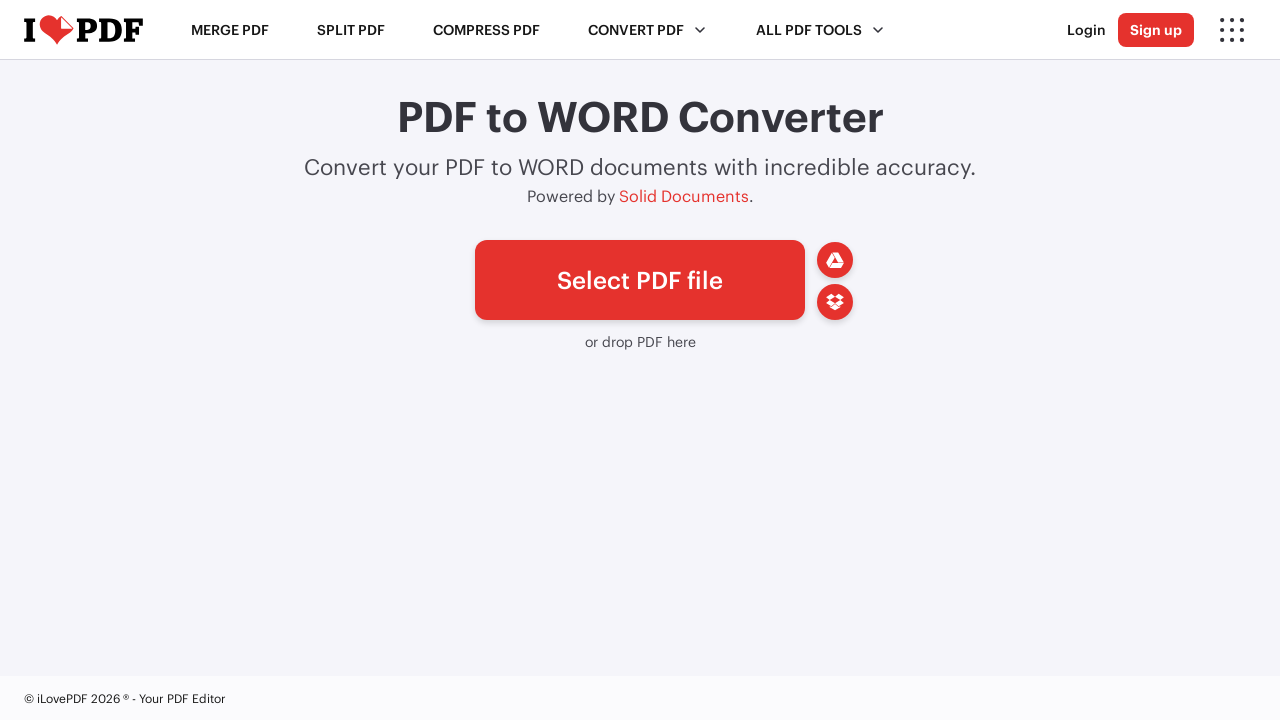

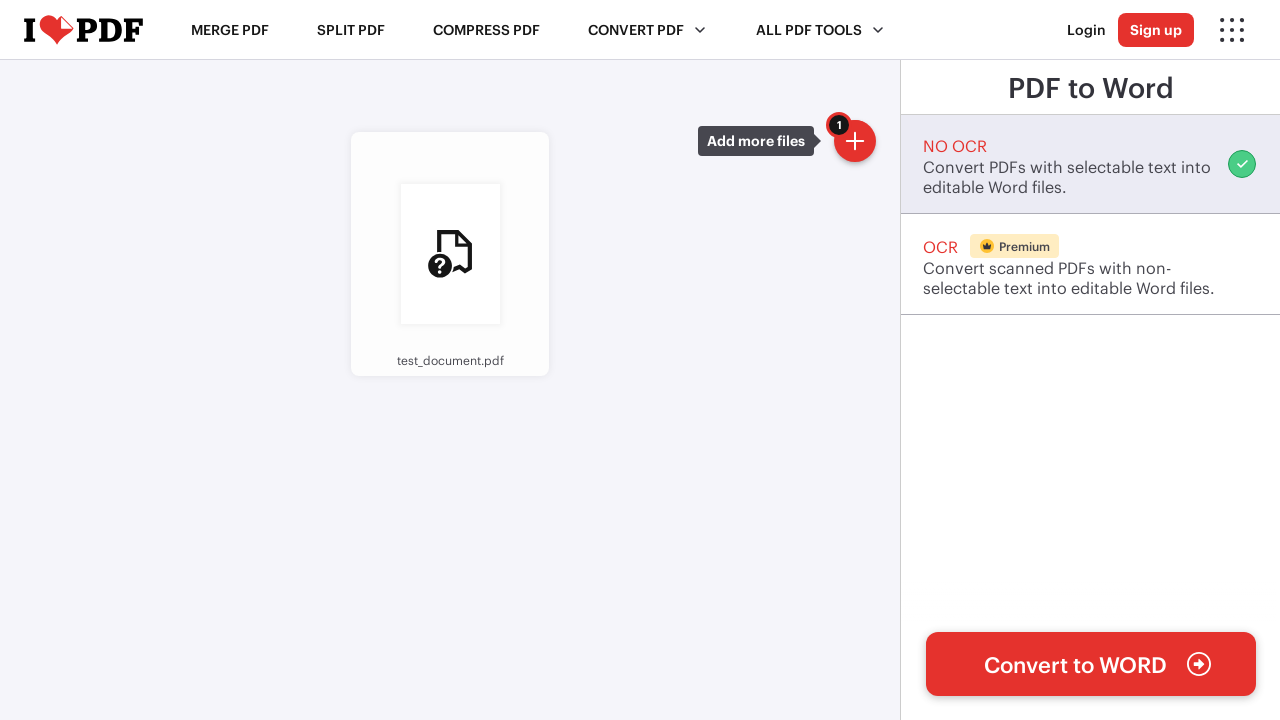